Tests the initial page load time of Falabella website by waiting for the document to be fully loaded

Starting URL: https://www.falabella.com/falabella-cl

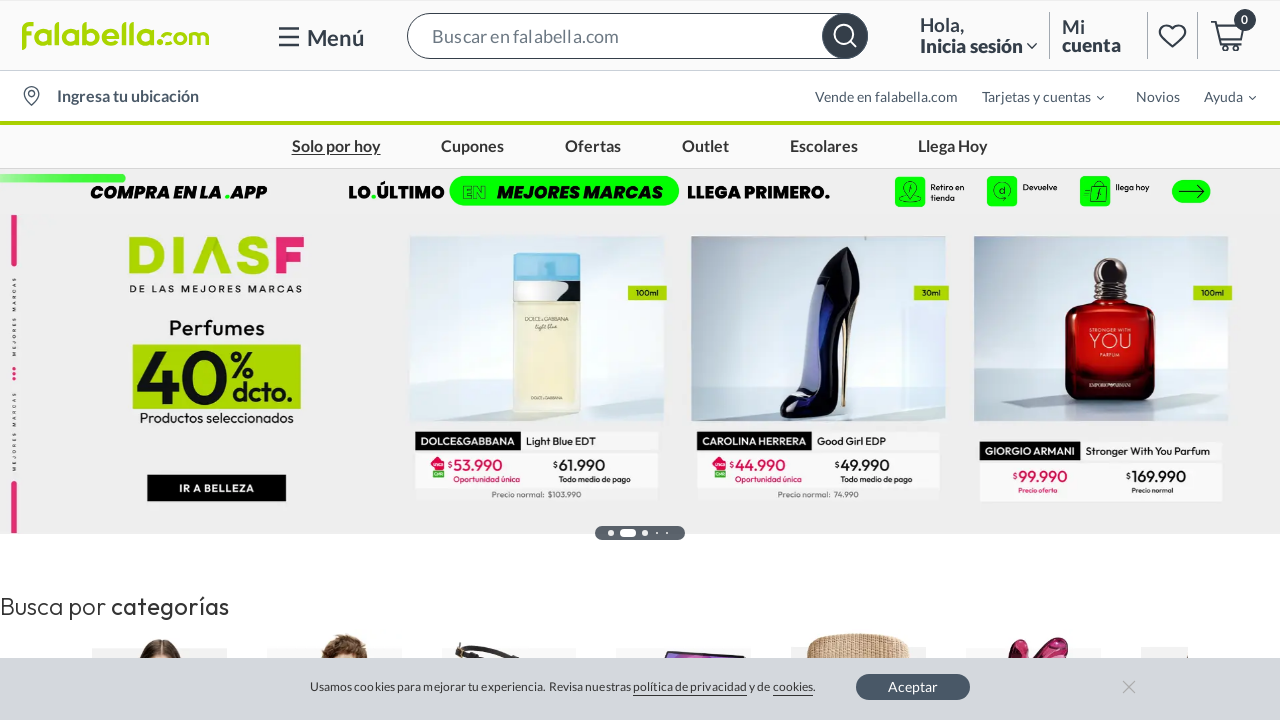

Waited for Falabella page to fully load
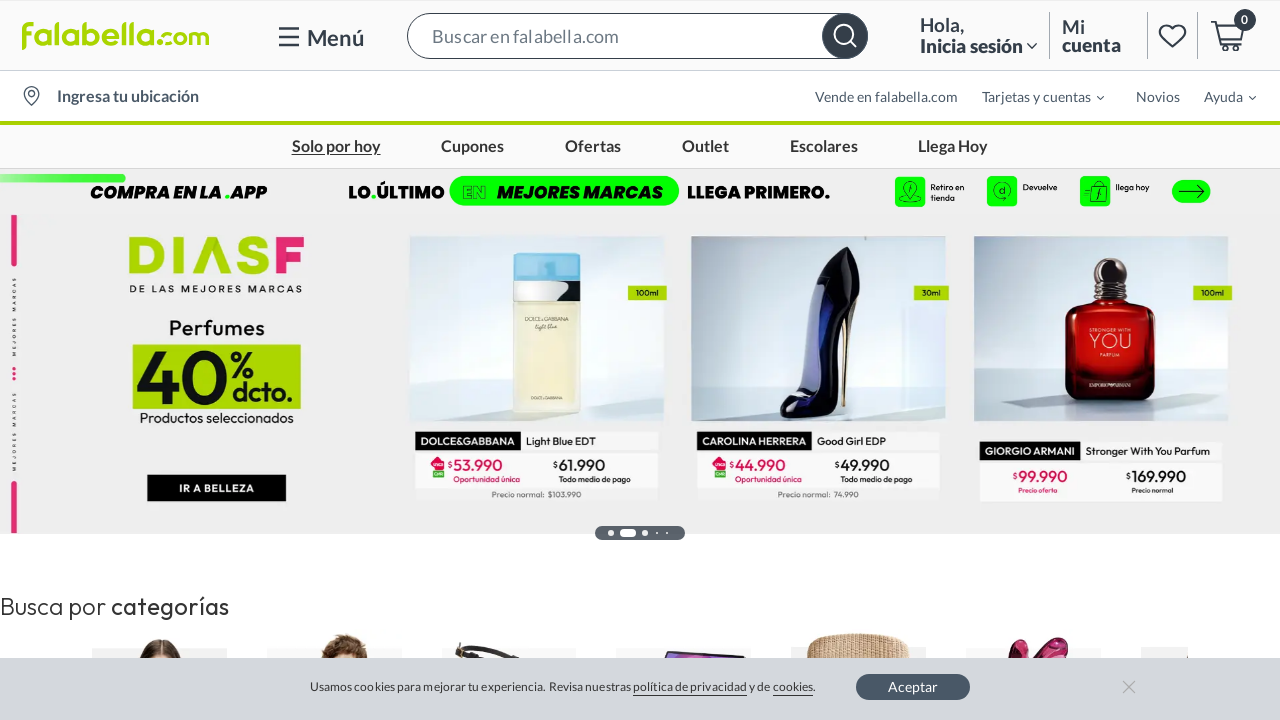

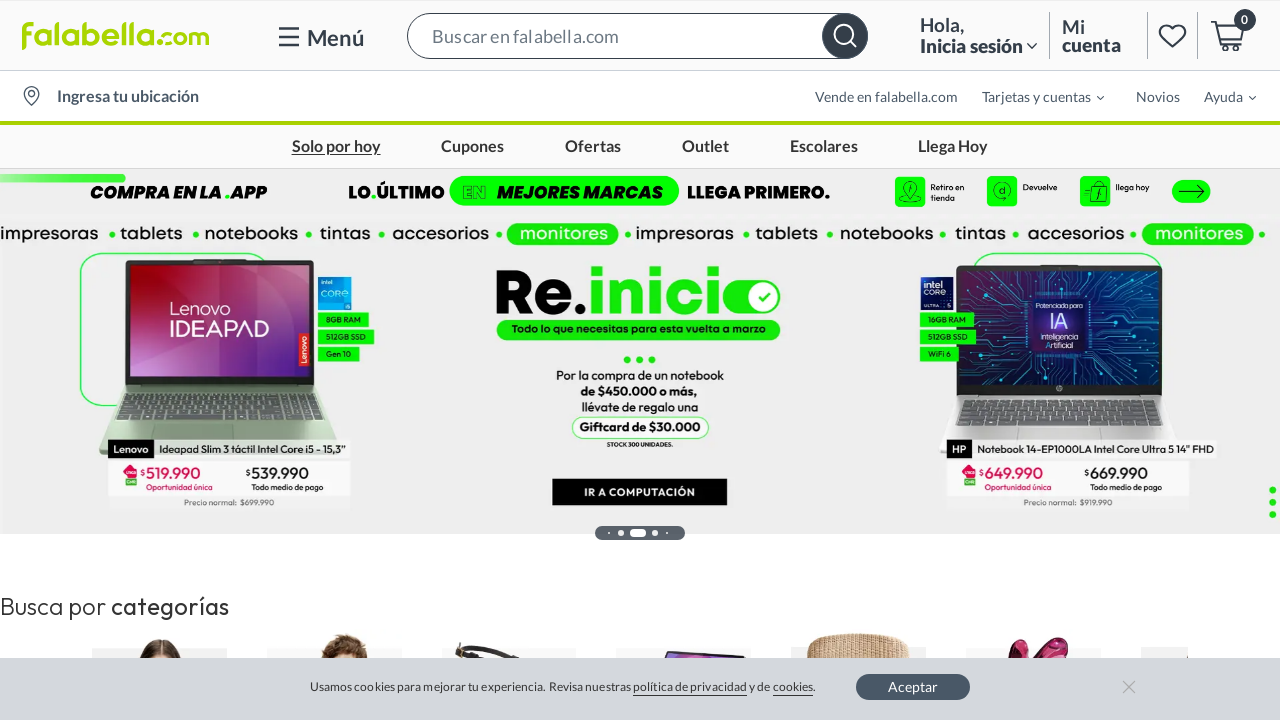